Tests drawing functionality on a signature pad canvas element by performing a draw action and verifying the canvas is no longer empty

Starting URL: https://szimek.github.io/signature_pad/

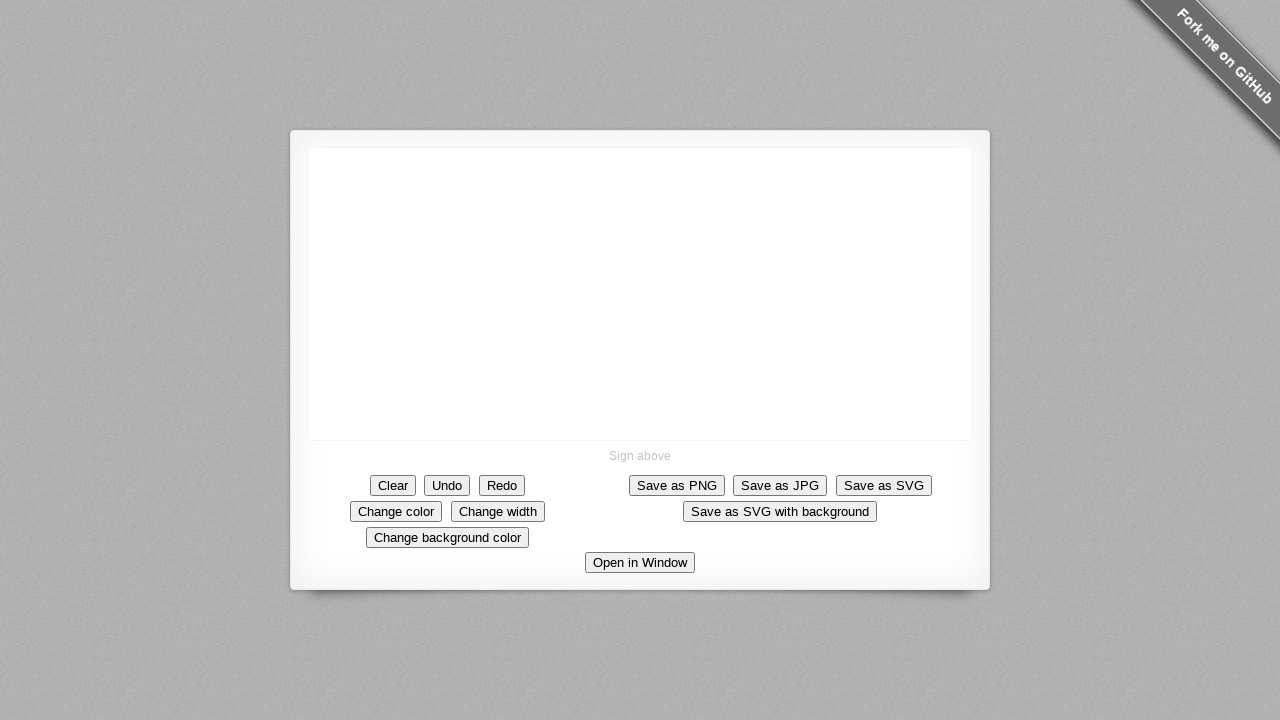

Located signature pad canvas element
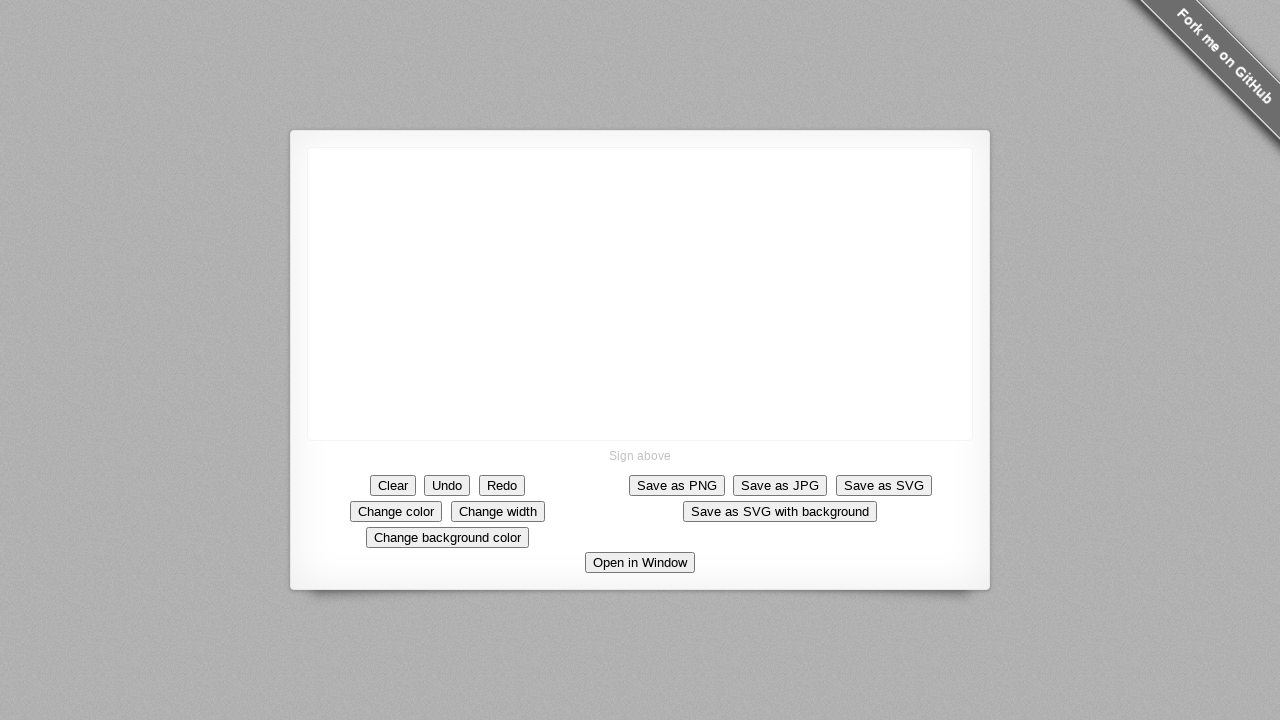

Canvas element is now visible
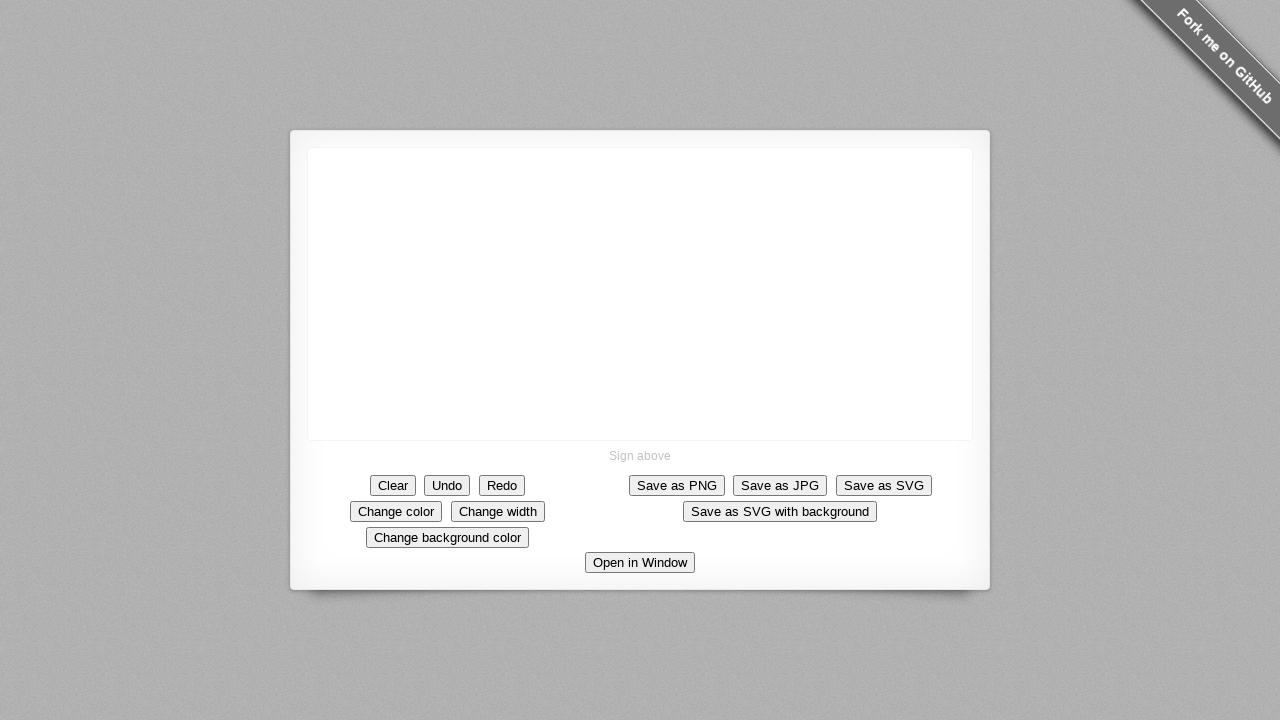

Retrieved canvas bounding box coordinates
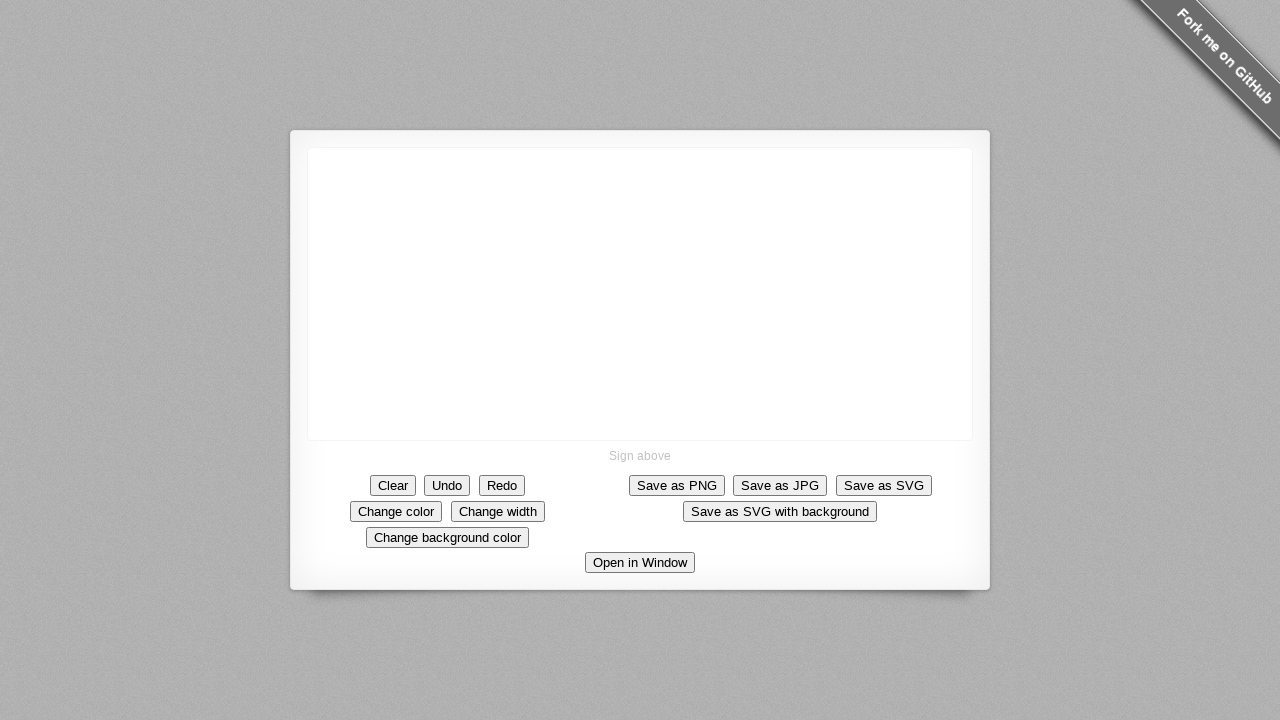

Moved mouse to starting position on canvas at (358, 198)
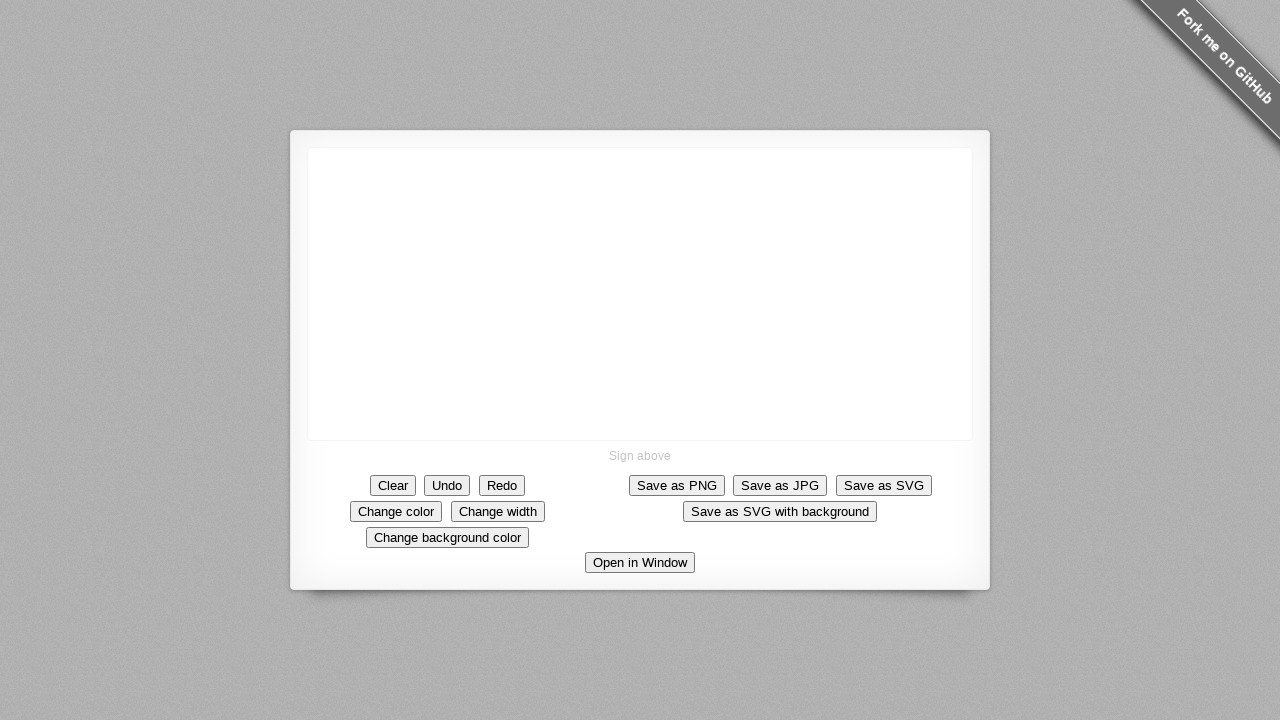

Pressed mouse button down to begin drawing at (358, 198)
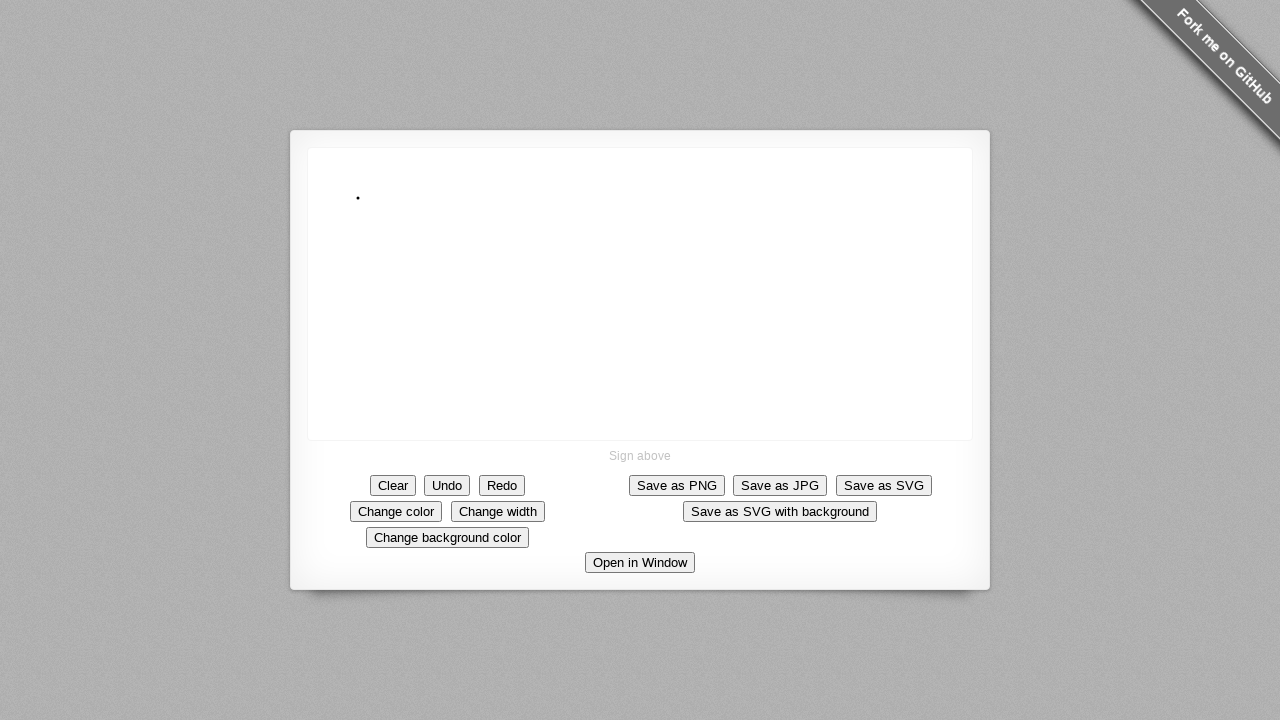

Moved mouse to draw first line segment at (458, 228)
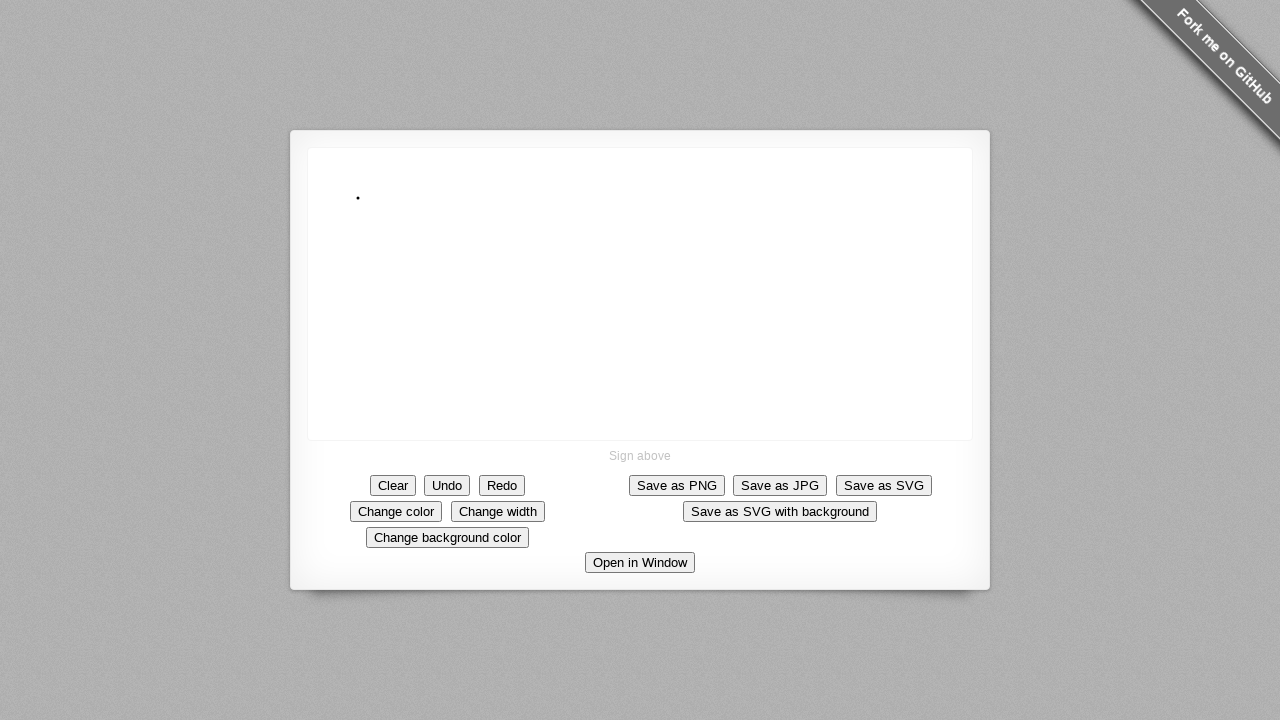

Moved mouse to draw second line segment at (508, 178)
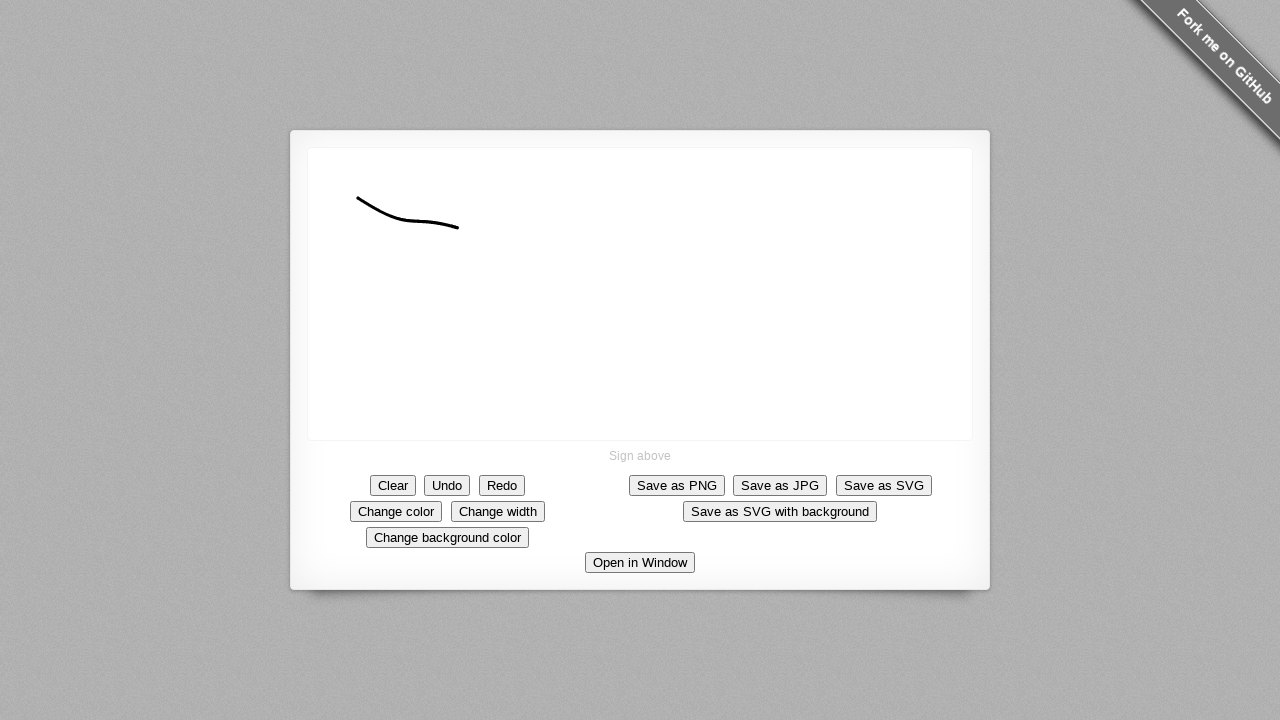

Moved mouse to draw third line segment at (558, 238)
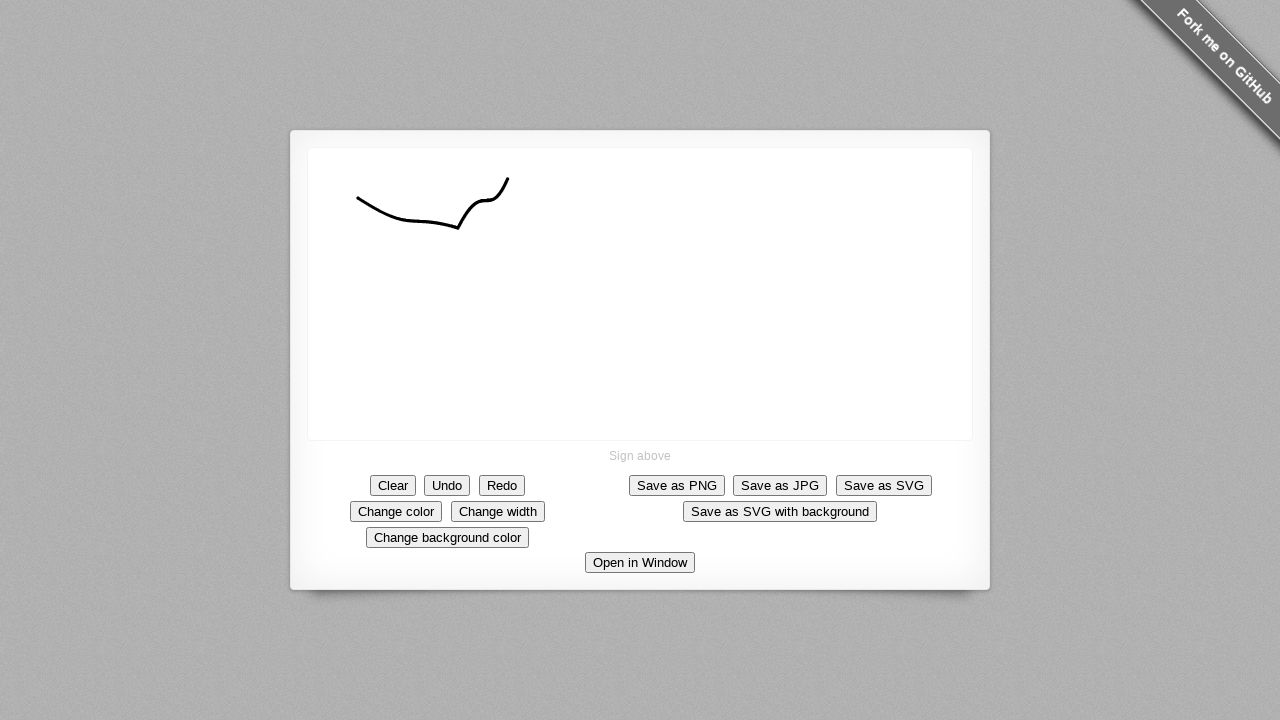

Released mouse button to finish drawing at (558, 238)
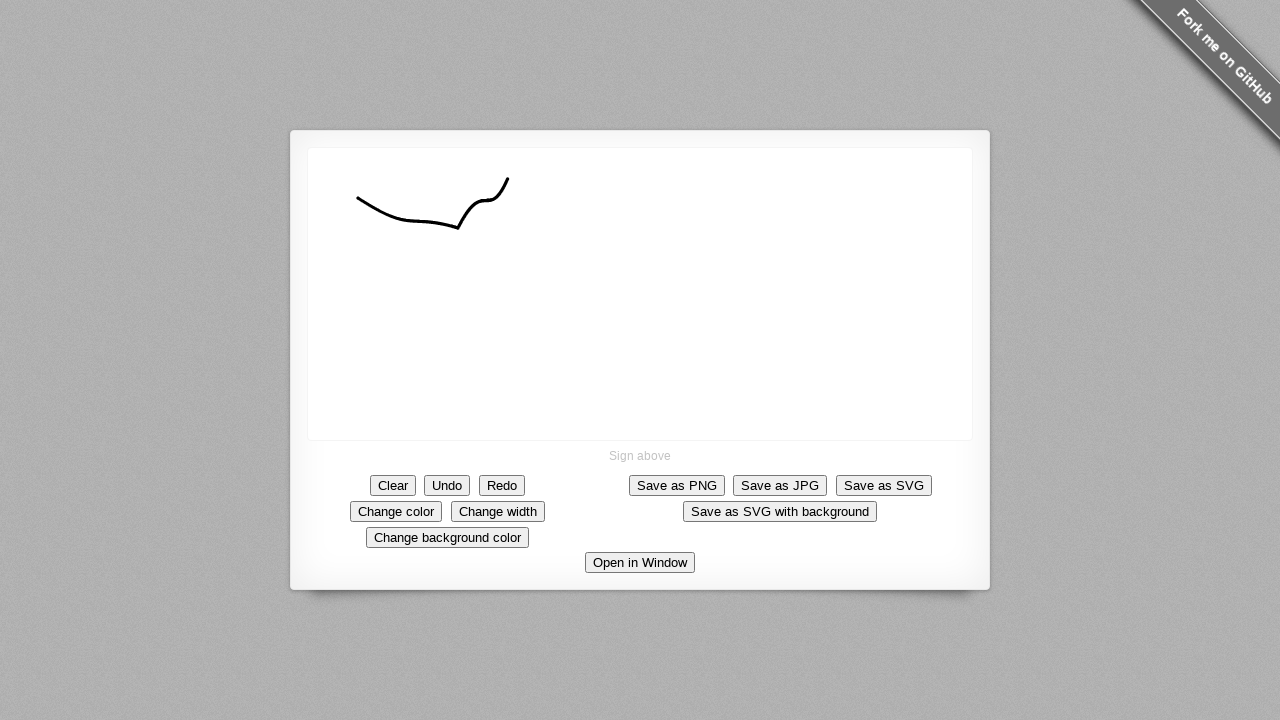

Evaluated signature pad isEmpty() method
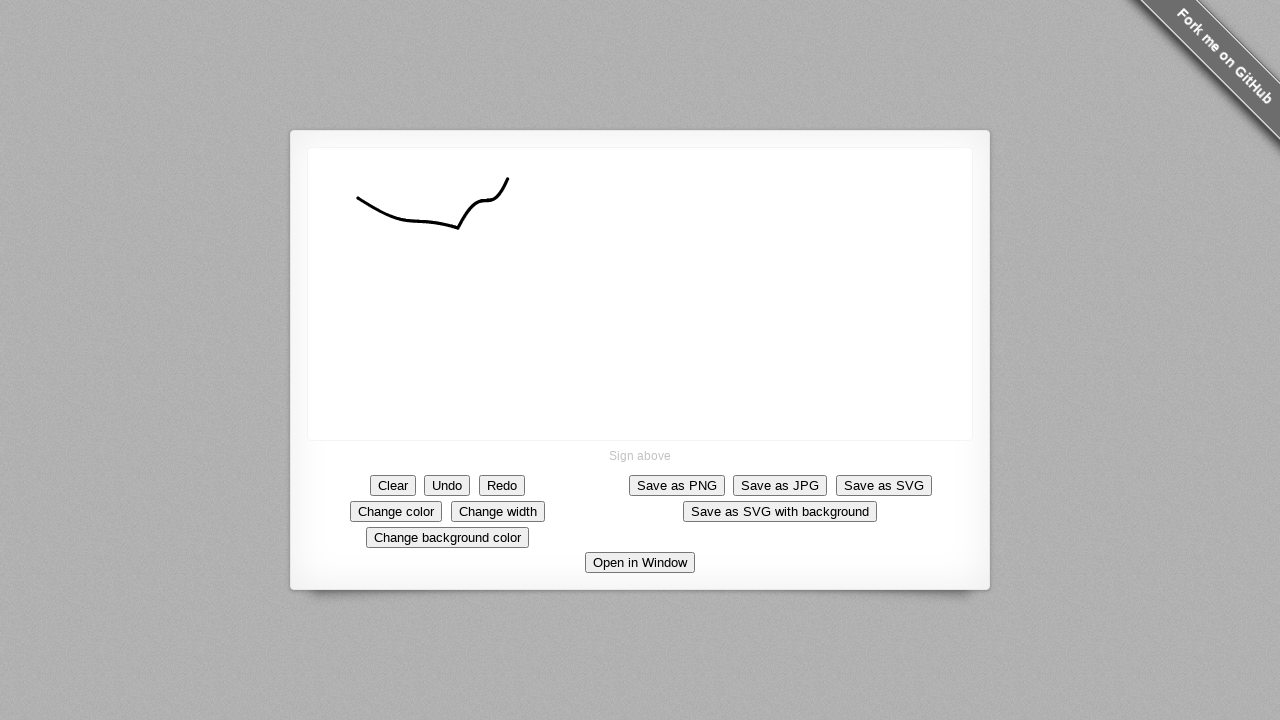

Assertion passed: canvas is not empty after drawing
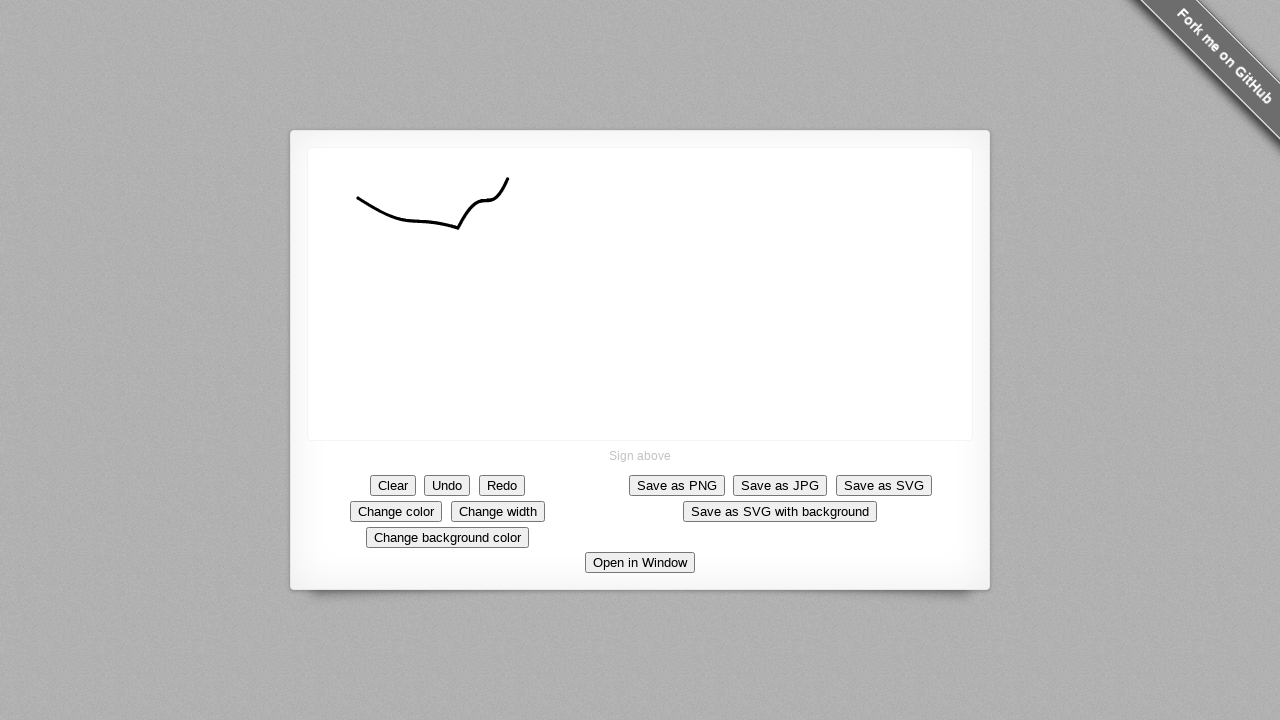

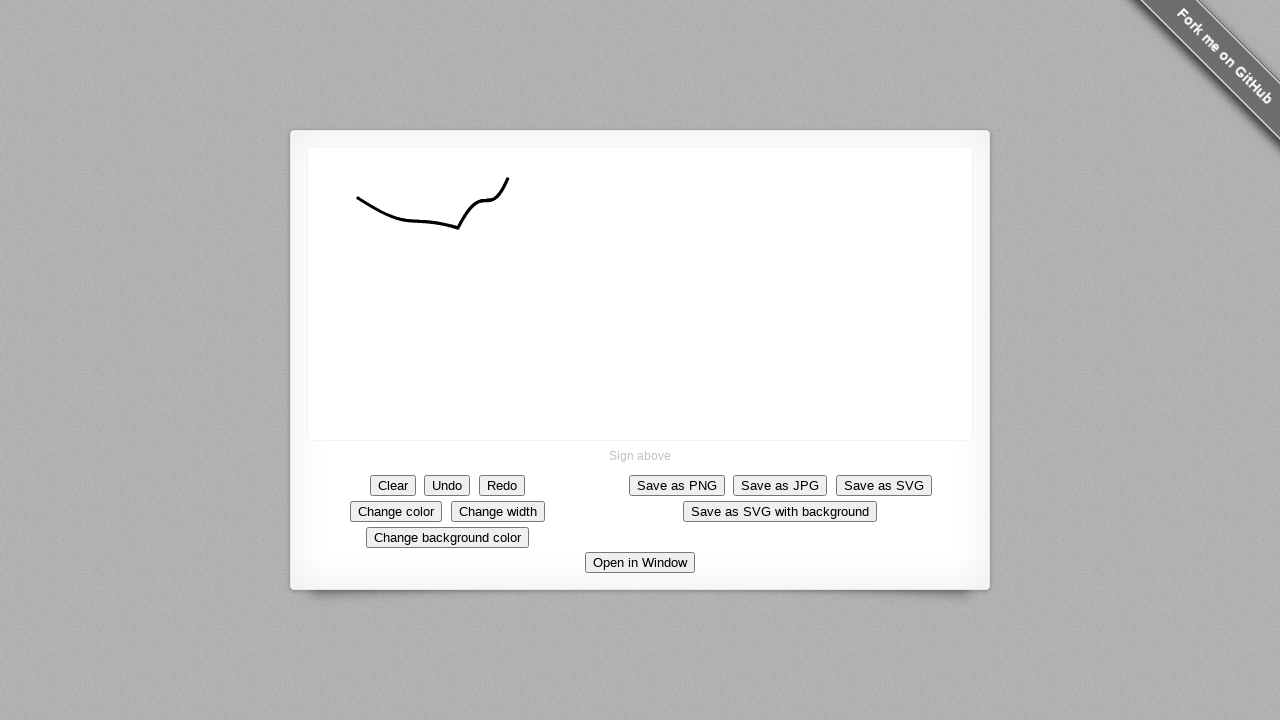